Tests that clicking Clear completed removes completed items from the list

Starting URL: https://demo.playwright.dev/todomvc

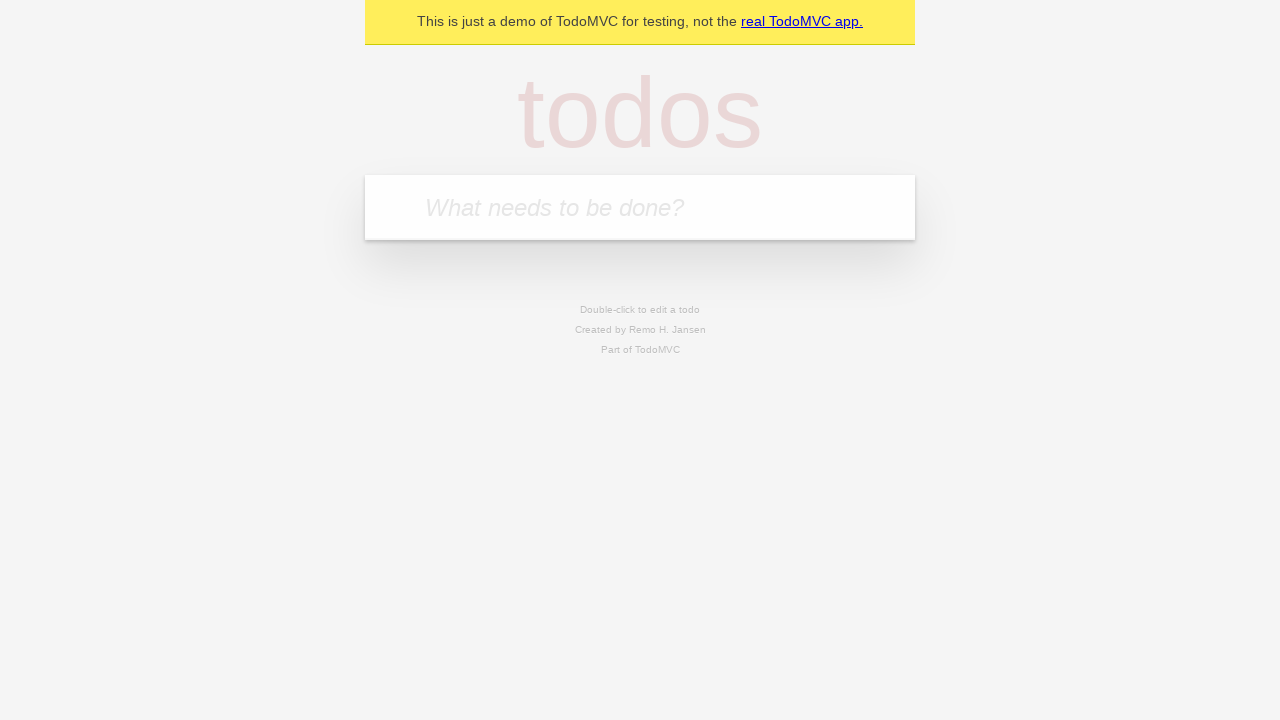

Filled new todo input with 'buy some cheese' on .new-todo
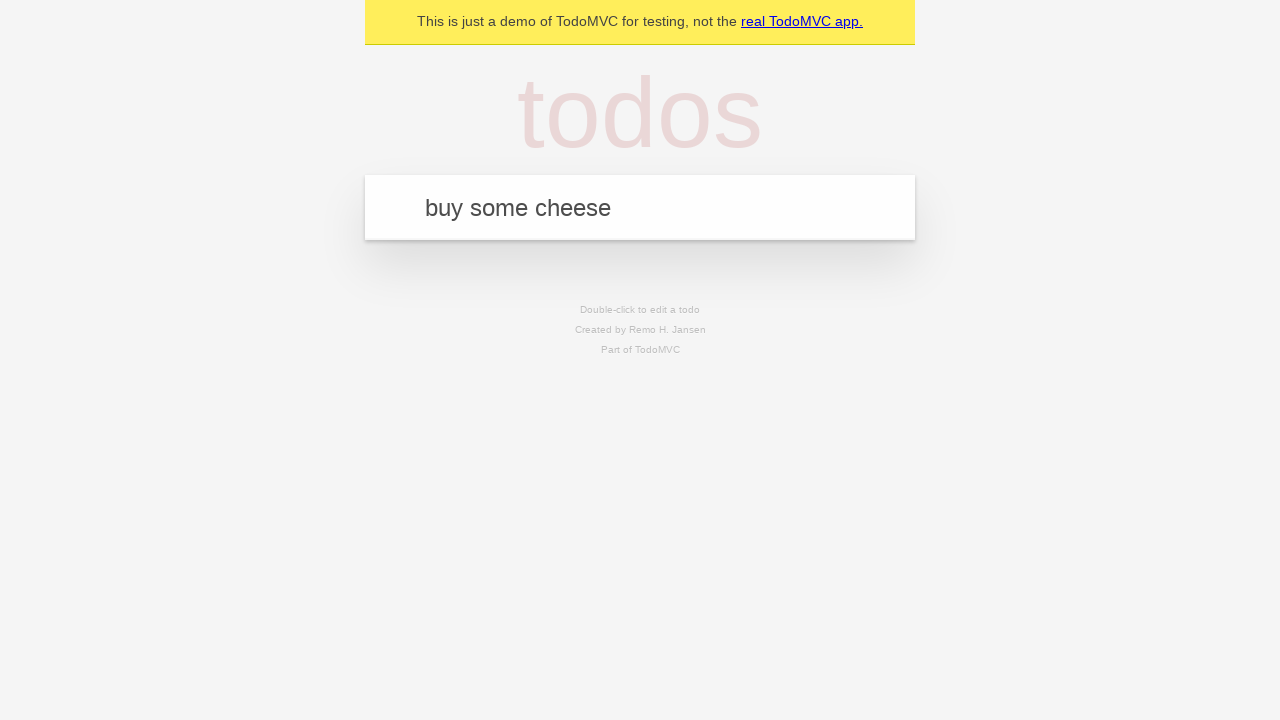

Pressed Enter to add first todo item on .new-todo
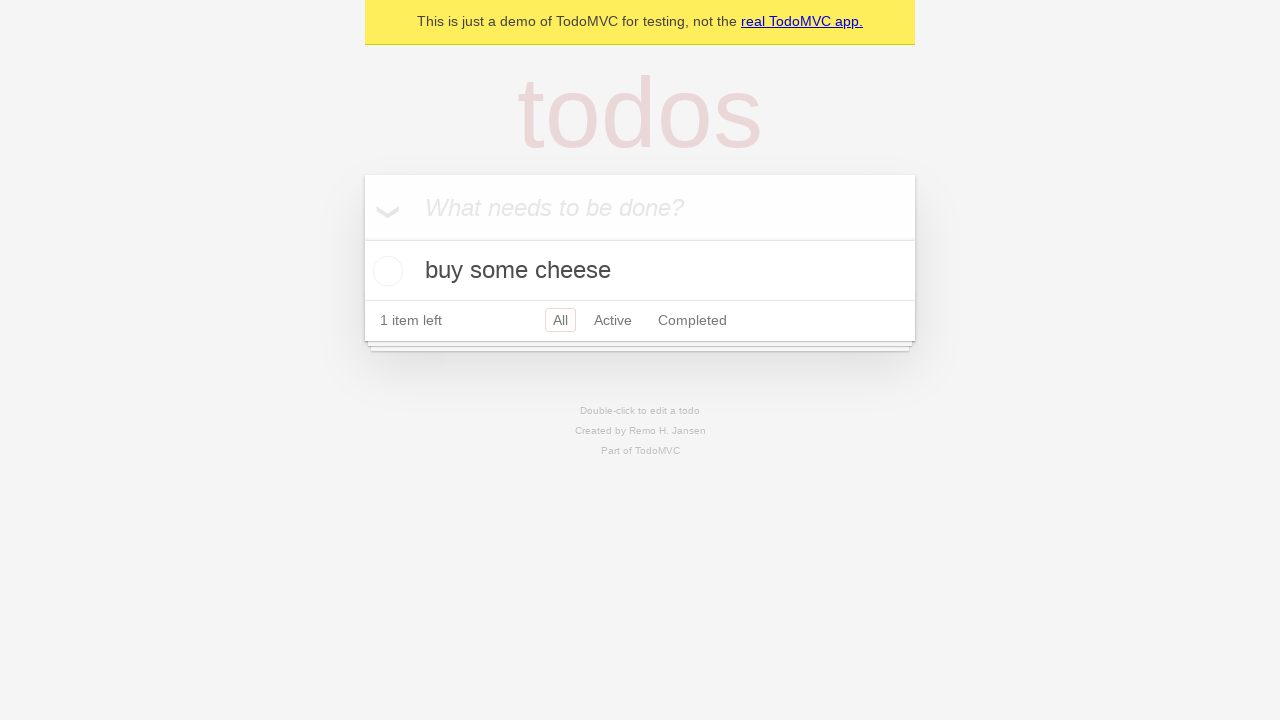

Filled new todo input with 'feed the cat' on .new-todo
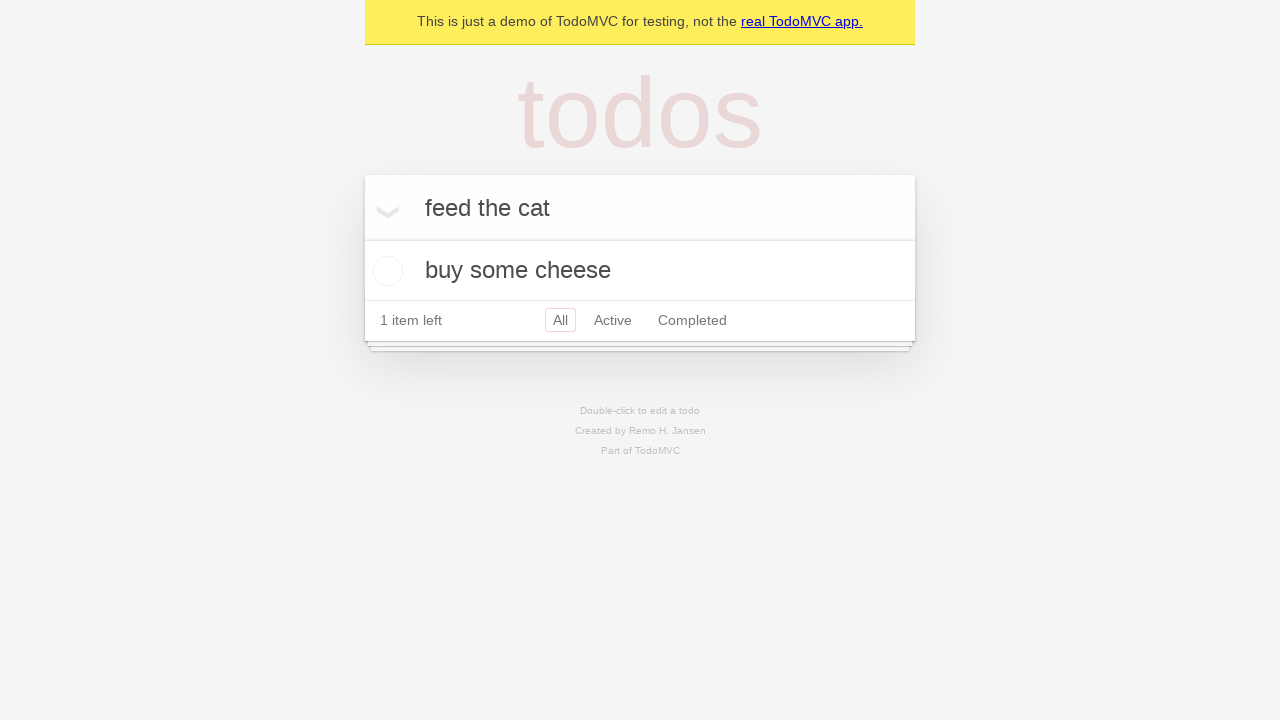

Pressed Enter to add second todo item on .new-todo
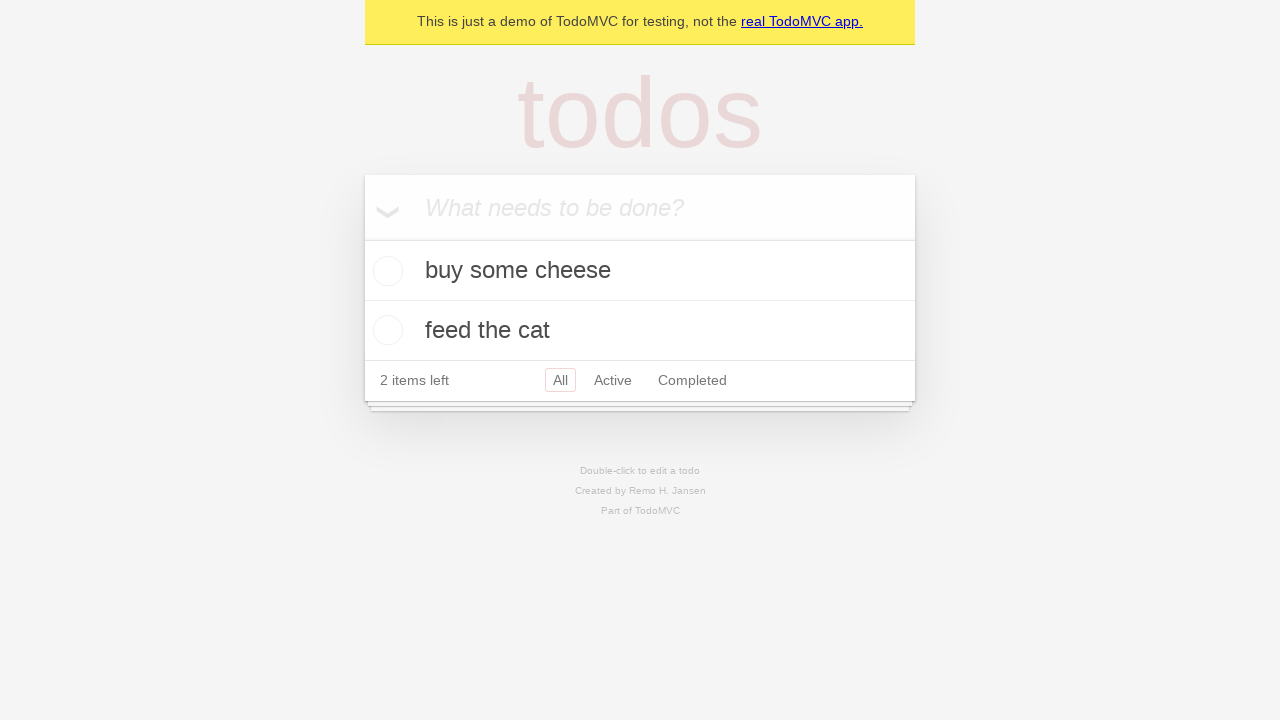

Filled new todo input with 'book a doctors appointment' on .new-todo
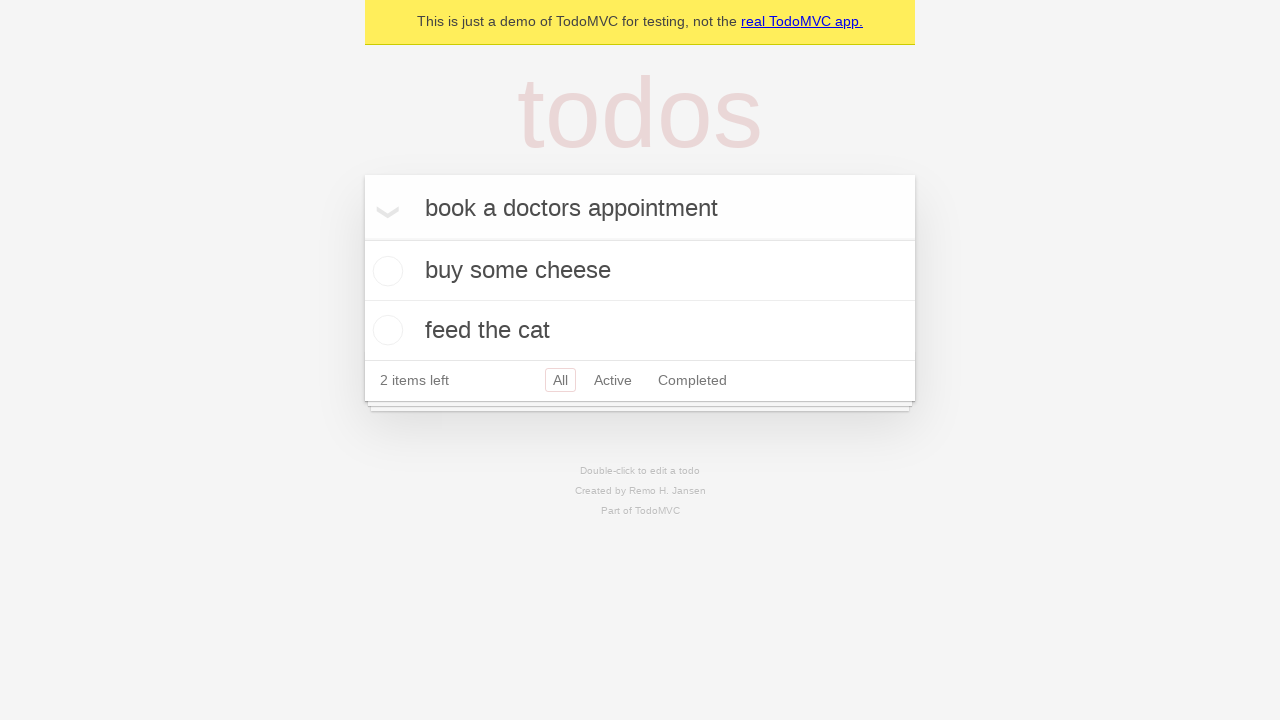

Pressed Enter to add third todo item on .new-todo
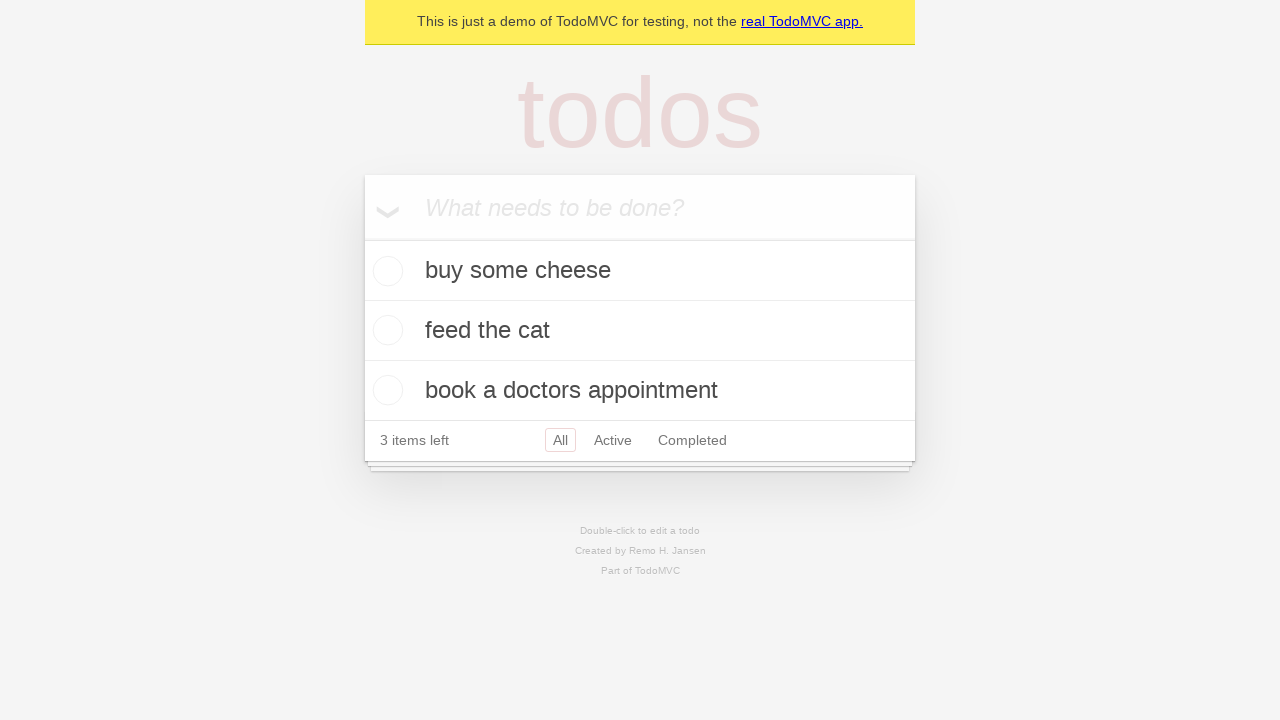

All three todo items loaded in the list
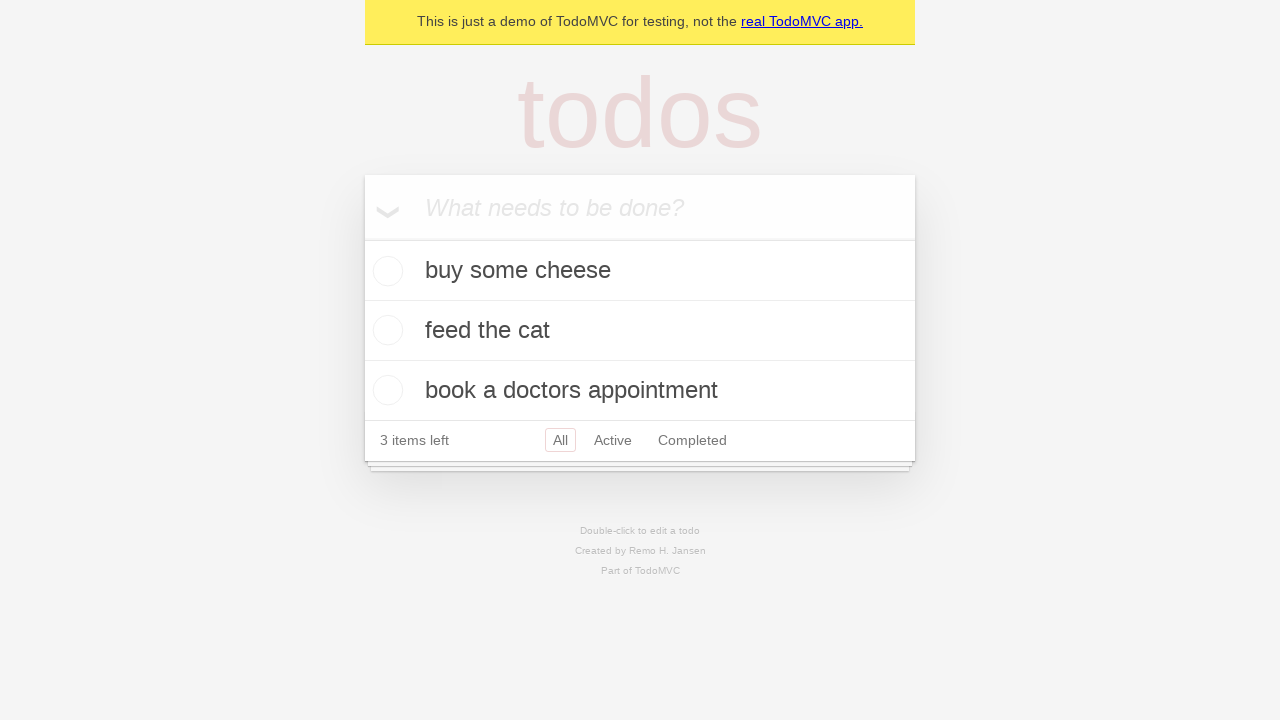

Checked the second todo item as completed at (385, 330) on .todo-list li >> nth=1 >> .toggle
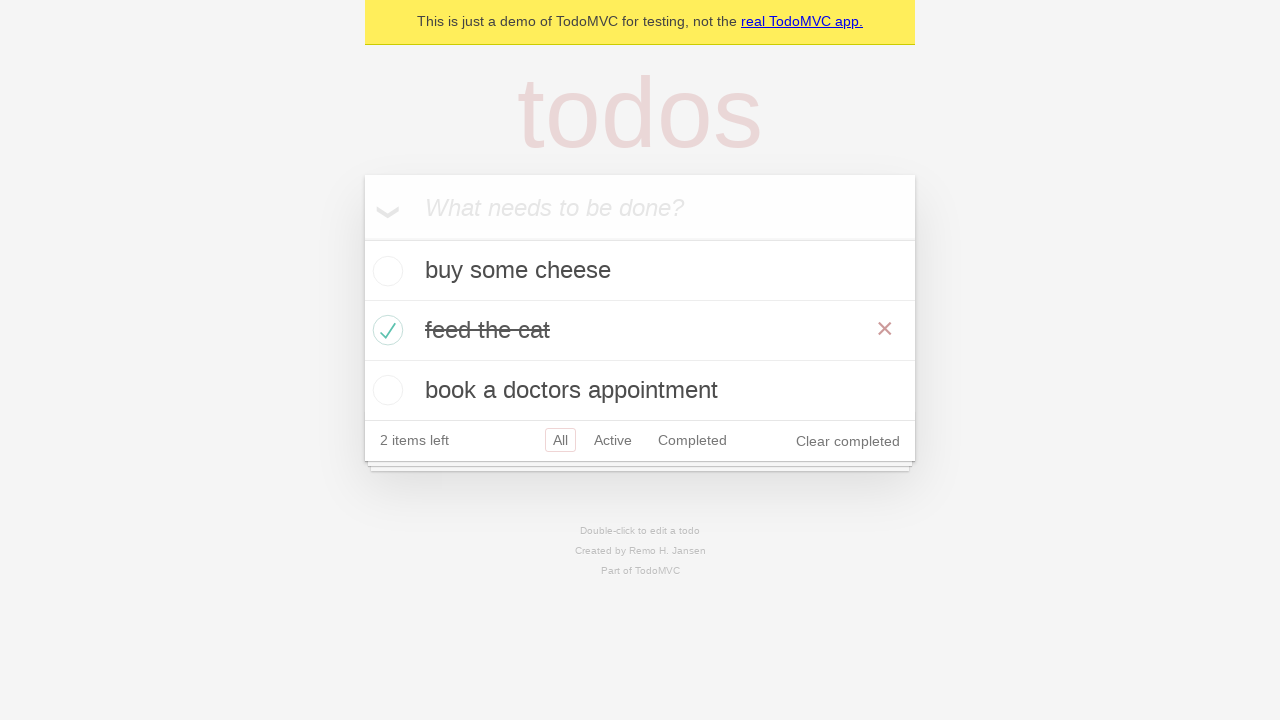

Clicked 'Clear completed' button to remove completed items at (848, 441) on .clear-completed
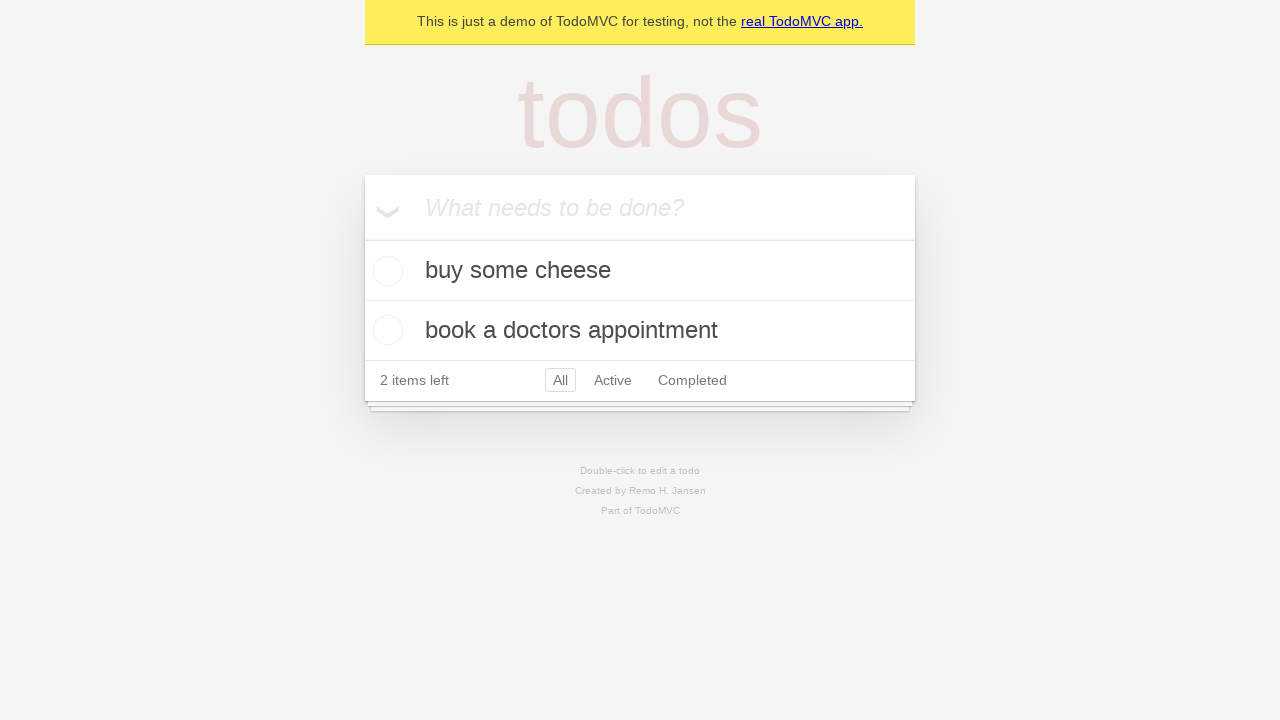

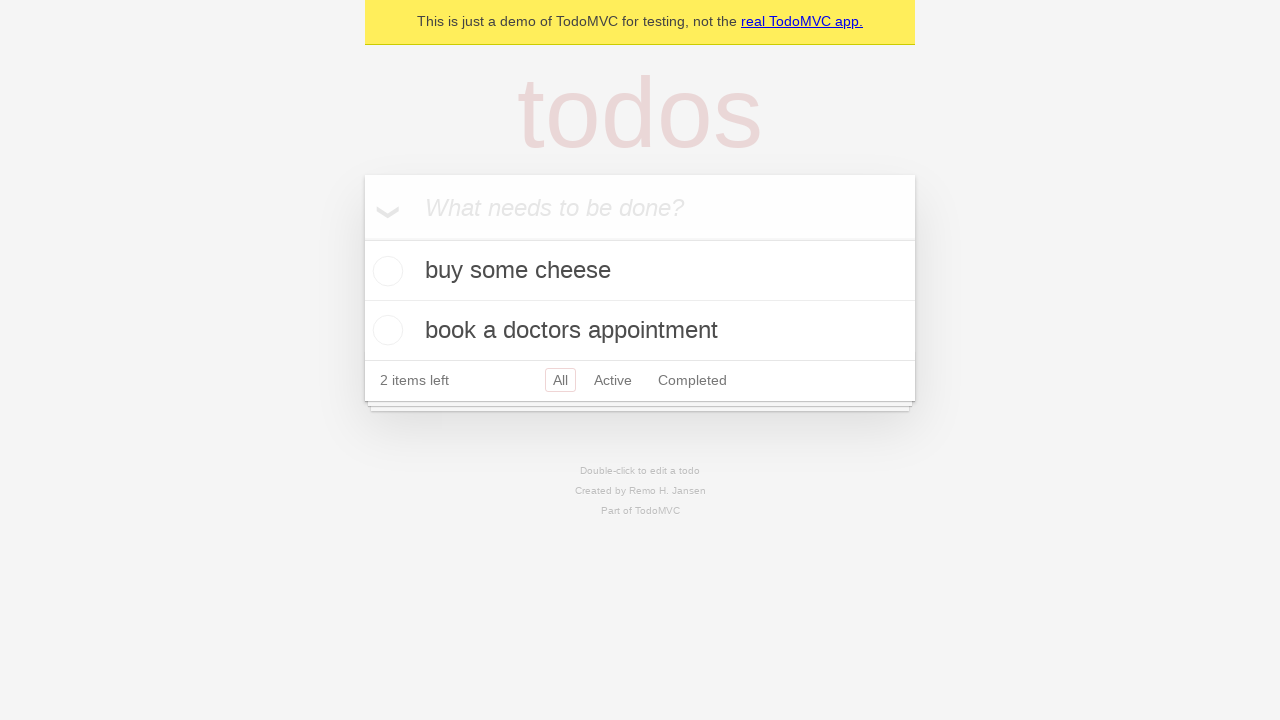